Tests expanding a collapsible section on a Selenium course content page by clicking on the "Core Java" heading element and scrolling it into view.

Starting URL: http://greenstech.in/selenium-course-content.html

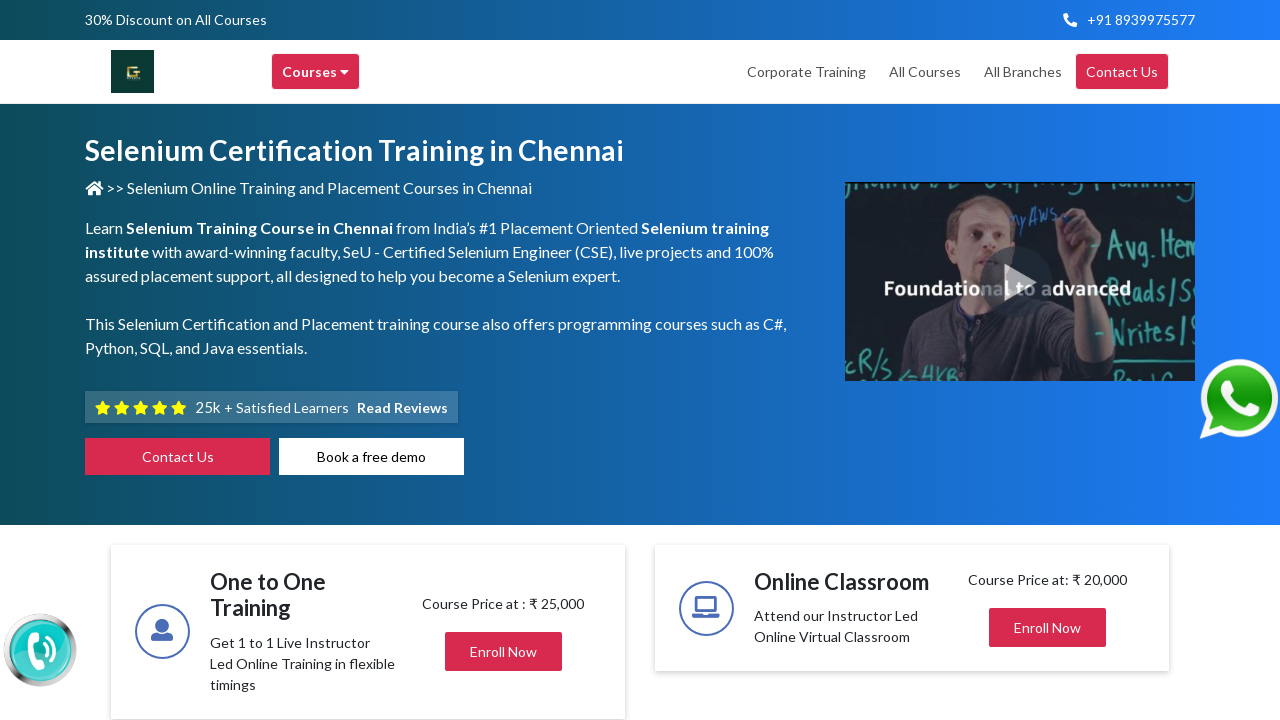

Clicked on Core Java section heading to expand collapsible section at (1048, 361) on #heading302
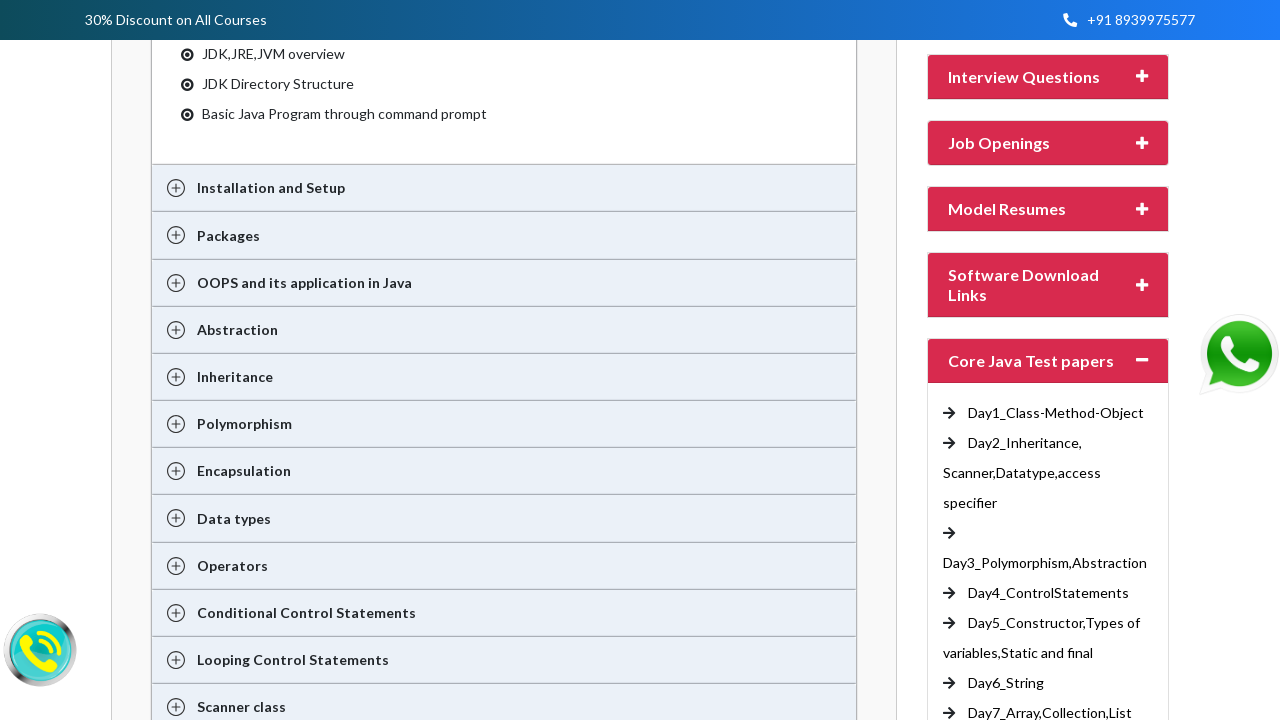

Scrolled Core Java heading into view
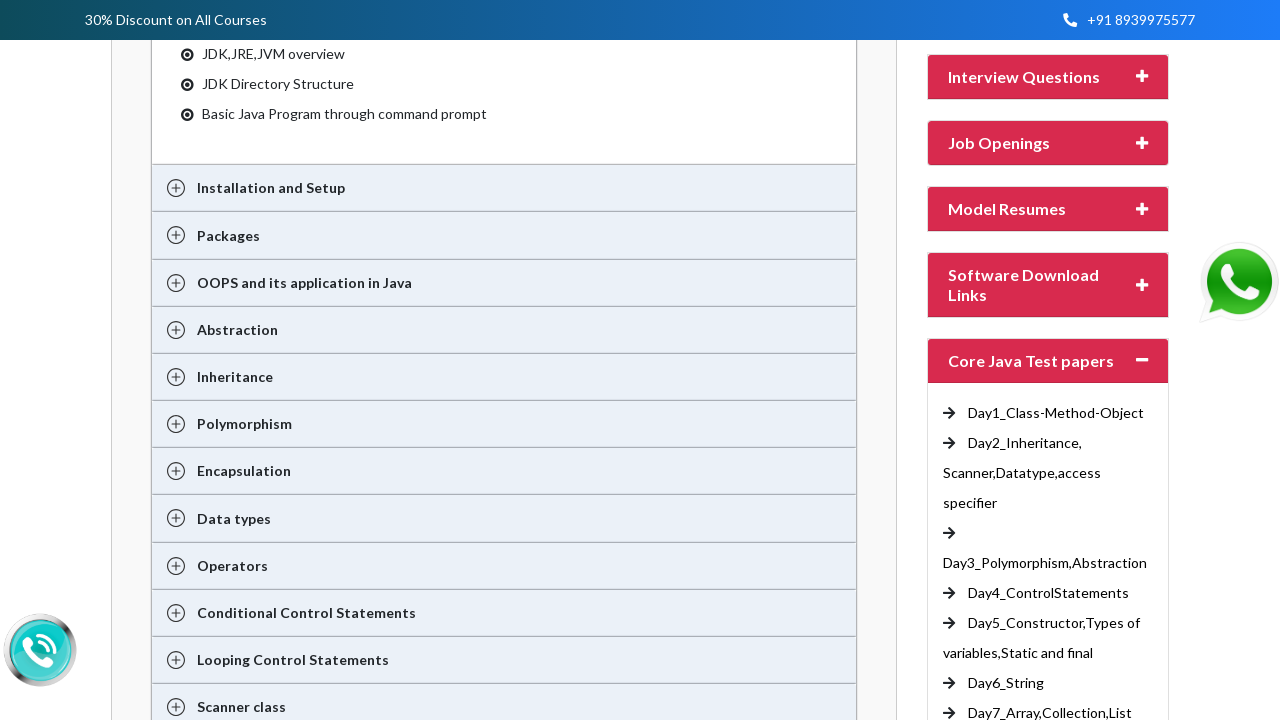

Waited for expansion animation to complete
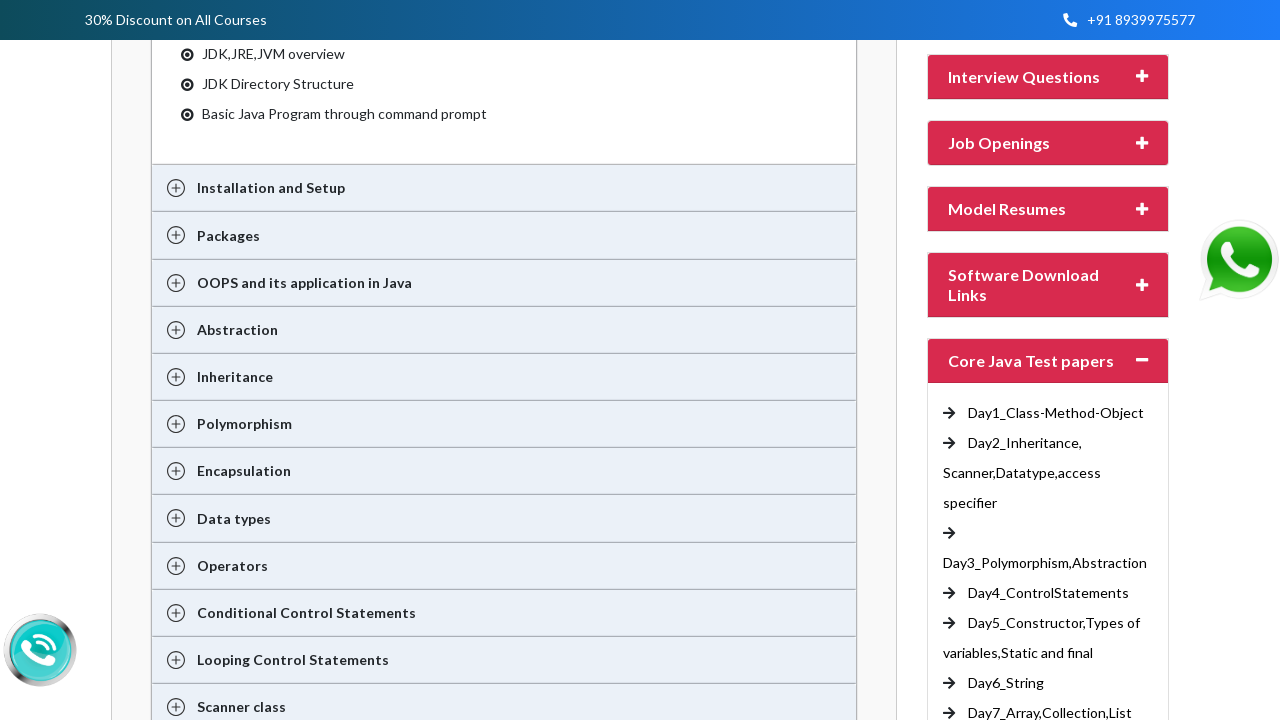

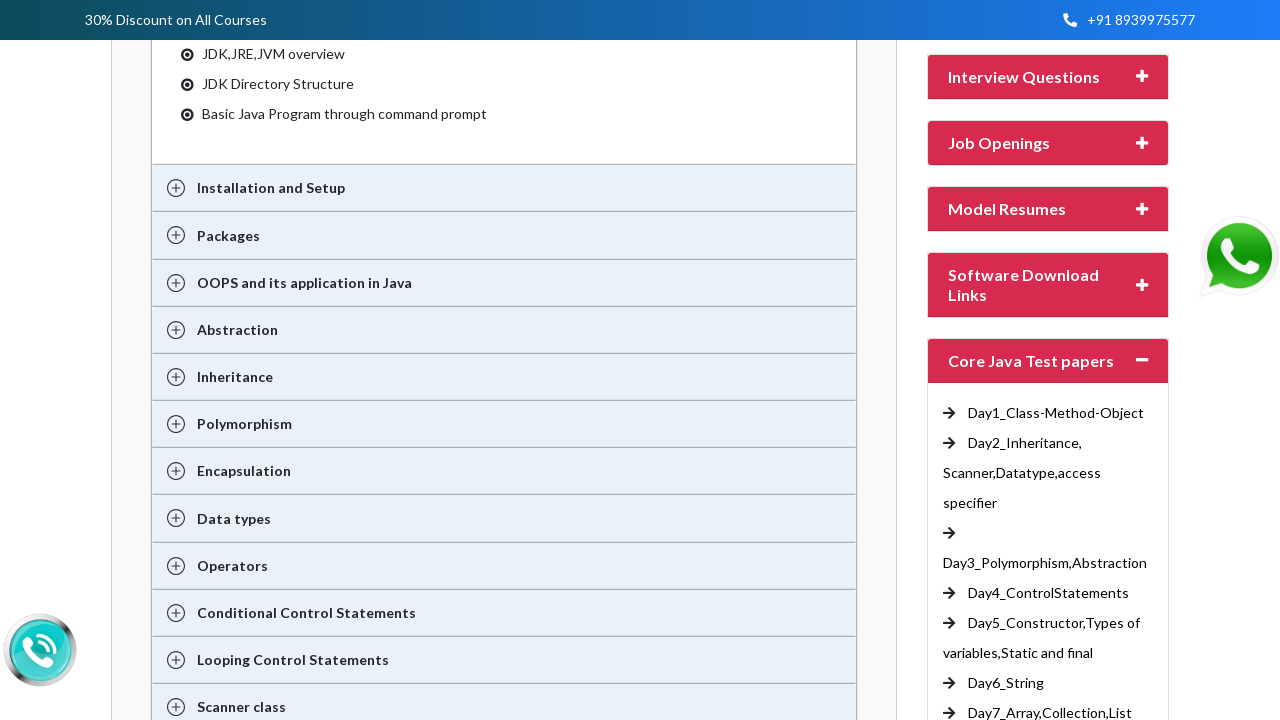